Navigates to the OrangeHRM login page and verifies the page title loads correctly

Starting URL: https://opensource-demo.orangehrmlive.com/web/index.php/auth/login

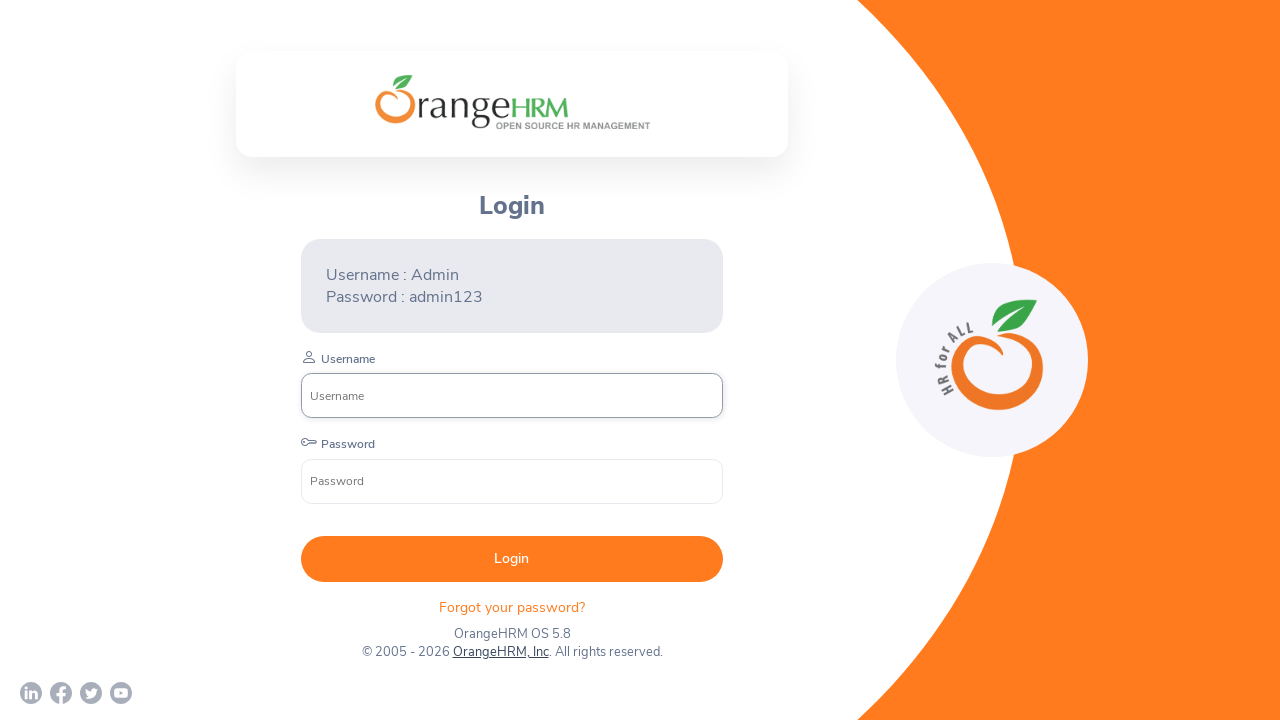

Retrieved page title from OrangeHRM login page
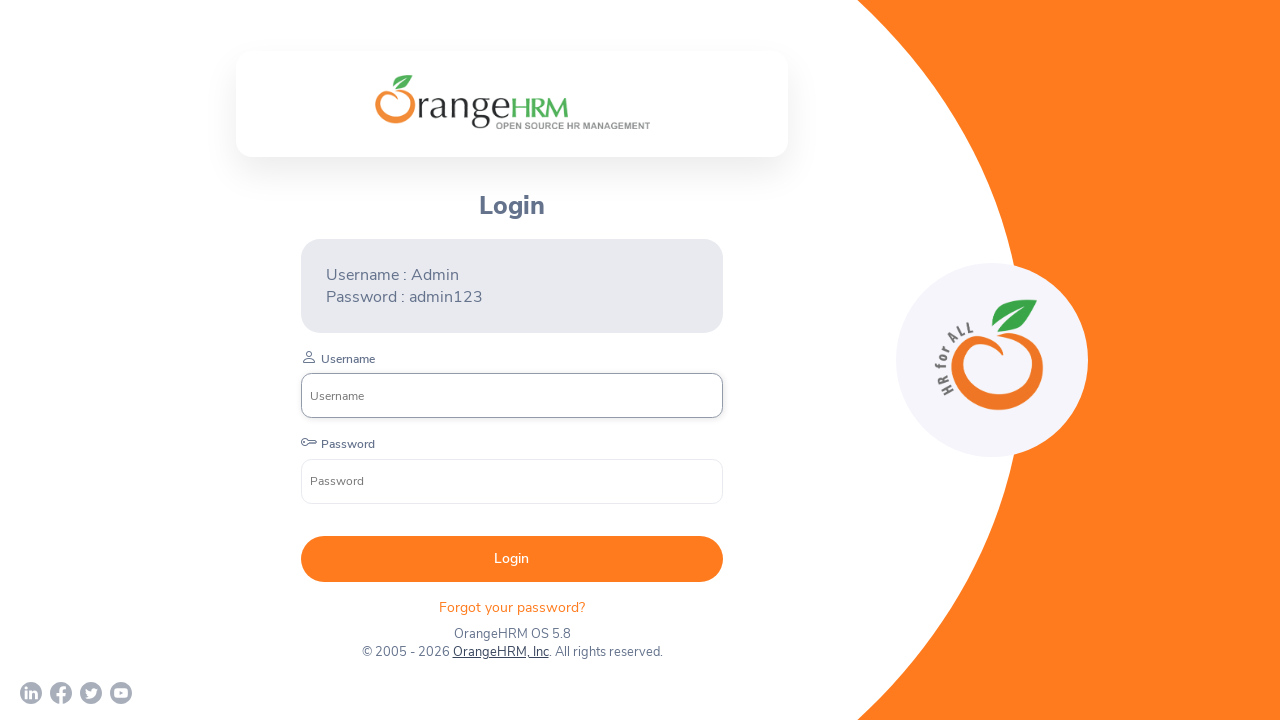

Printed page title to console
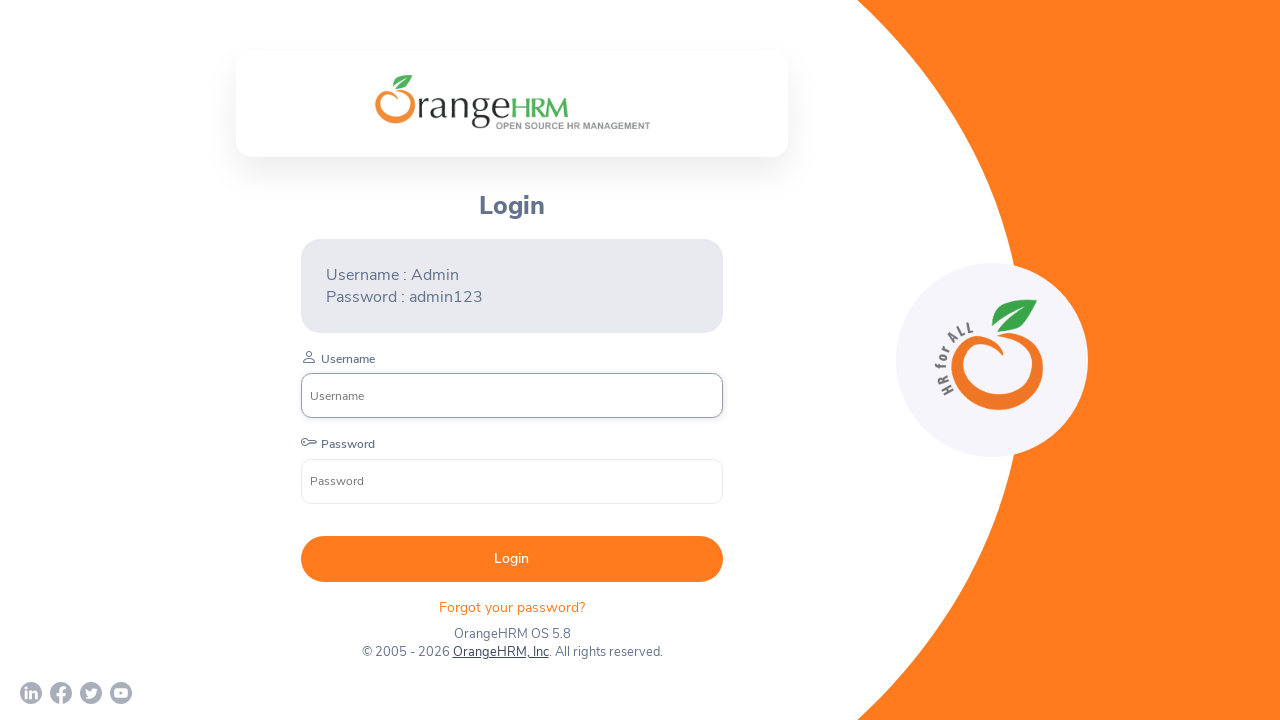

Waited for page to reach domcontentloaded state
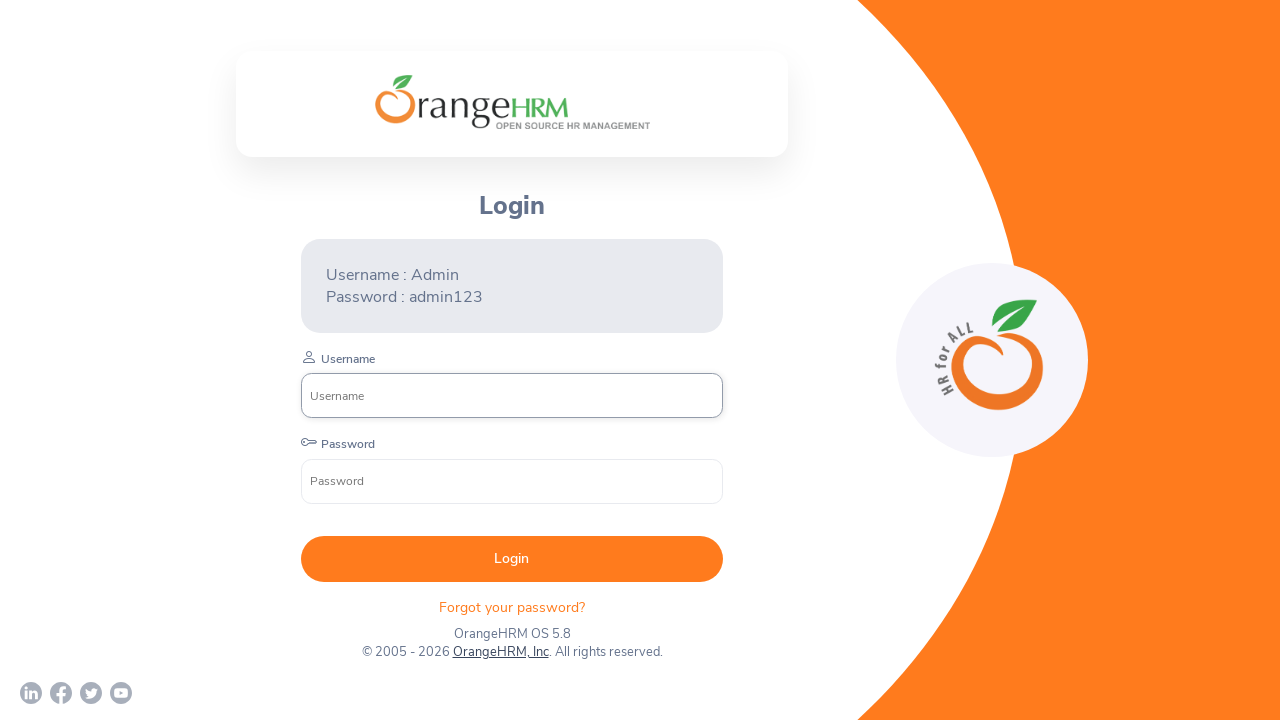

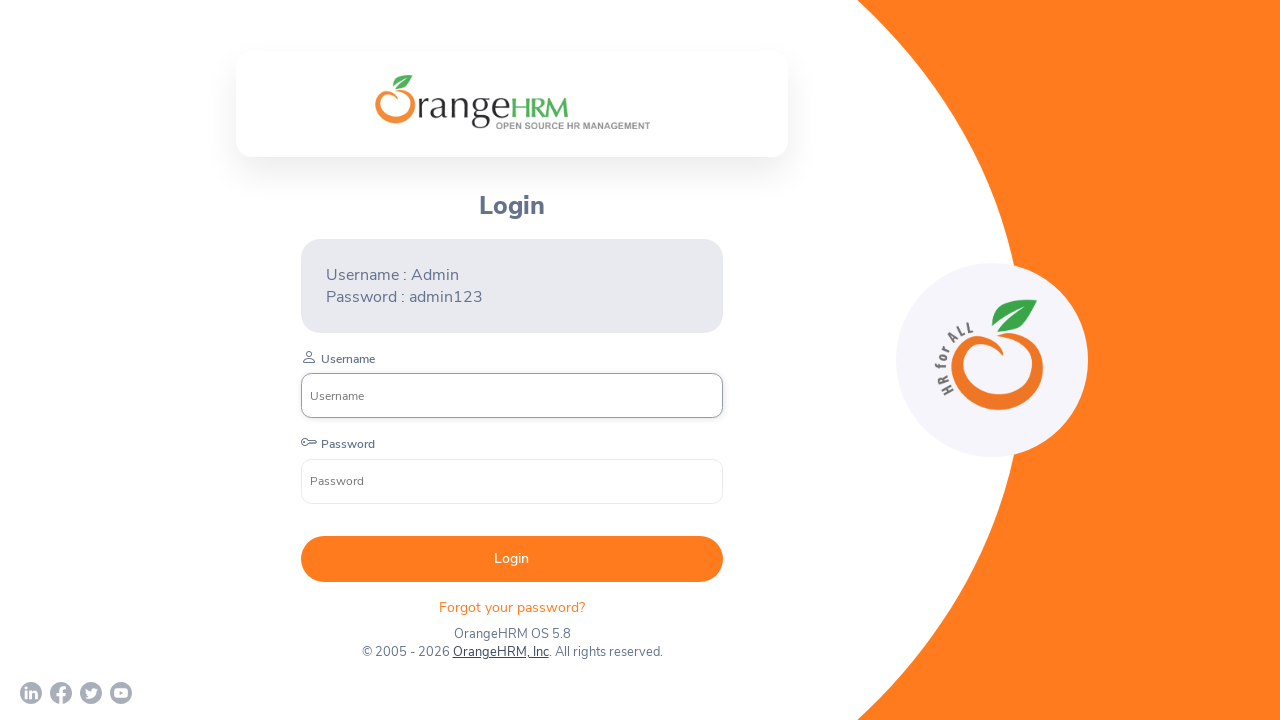